Sets viewport to mobile dimensions and verifies that the header layout changes to column flex direction for responsive design.

Starting URL: https://ai-tools-lab.com

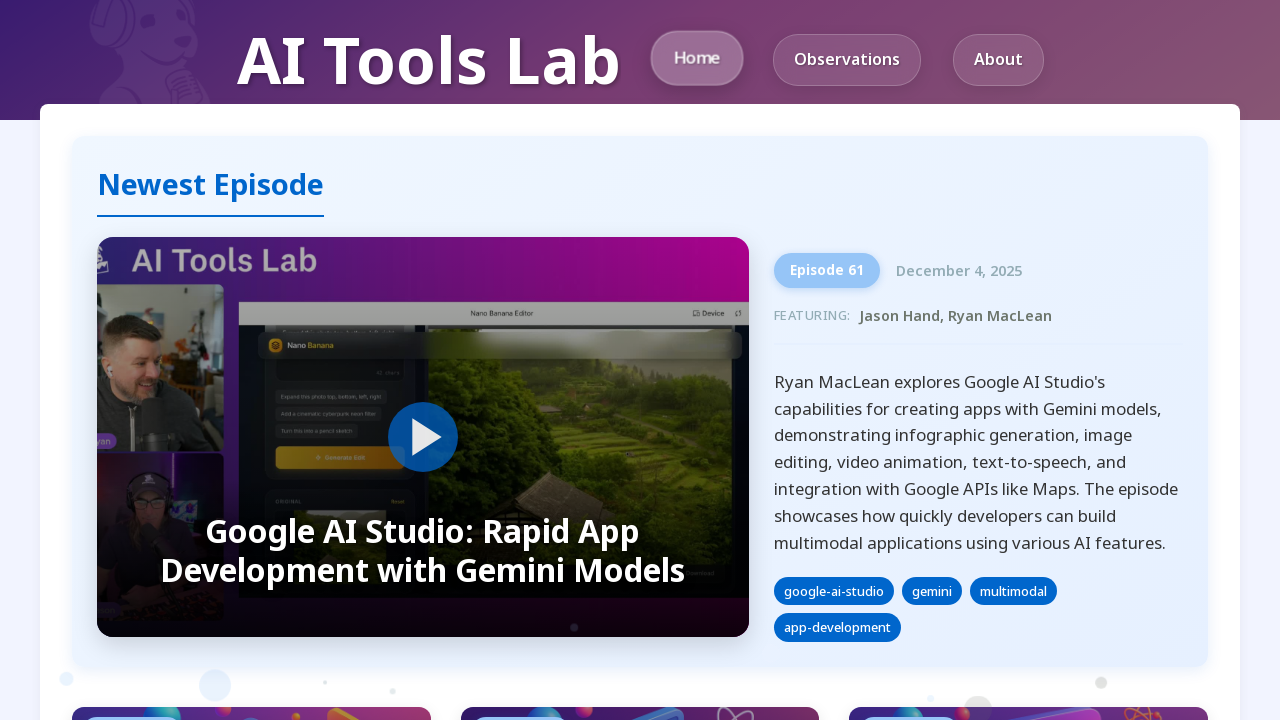

Set viewport to mobile dimensions (375x667)
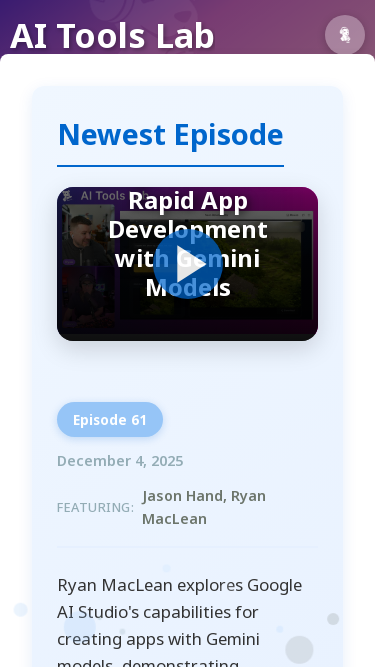

Reloaded page with new mobile viewport
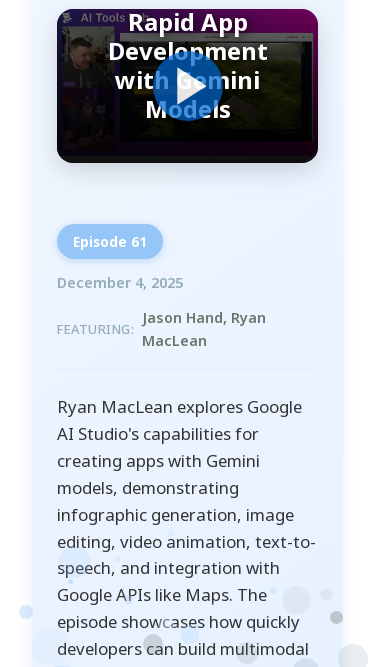

Header element loaded and ready
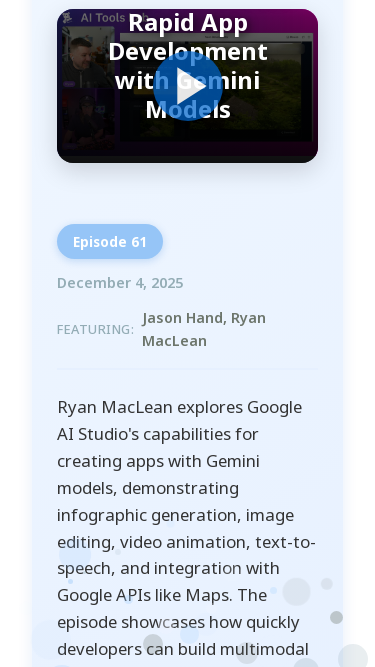

Evaluated header flex direction: row
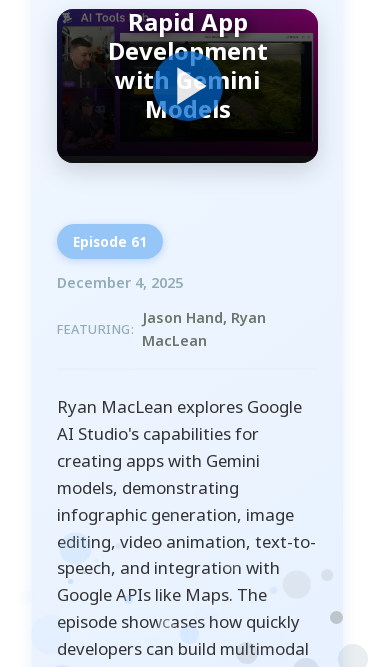

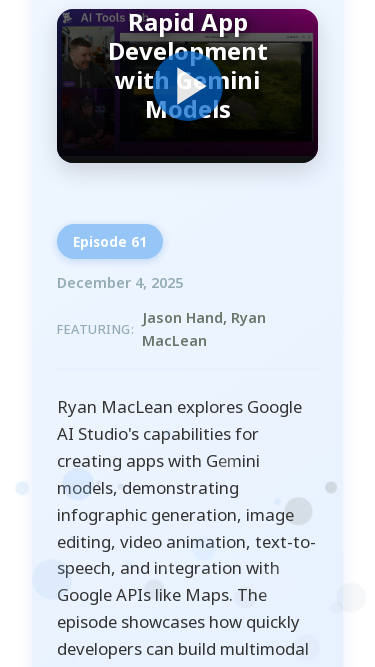